Tests drag and drop by specific coordinates, dragging an element to a target position

Starting URL: https://crossbrowsertesting.github.io/drag-and-drop

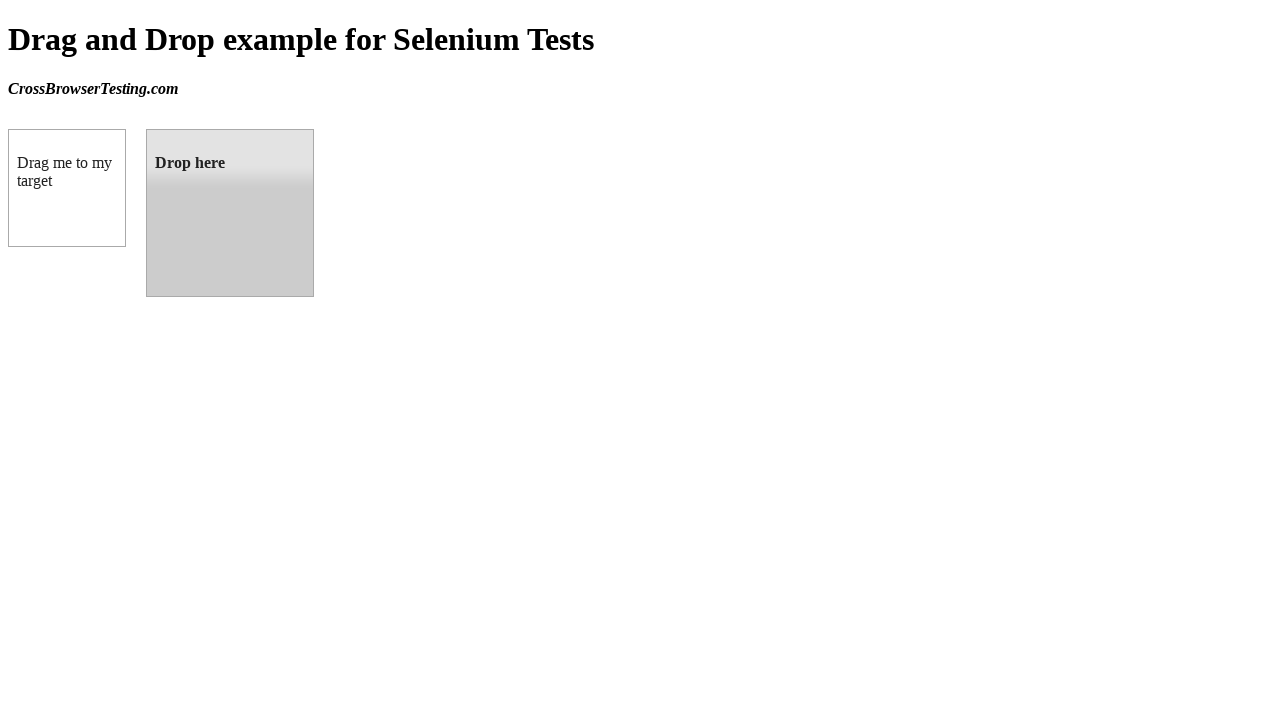

Located source draggable element with id 'draggable'
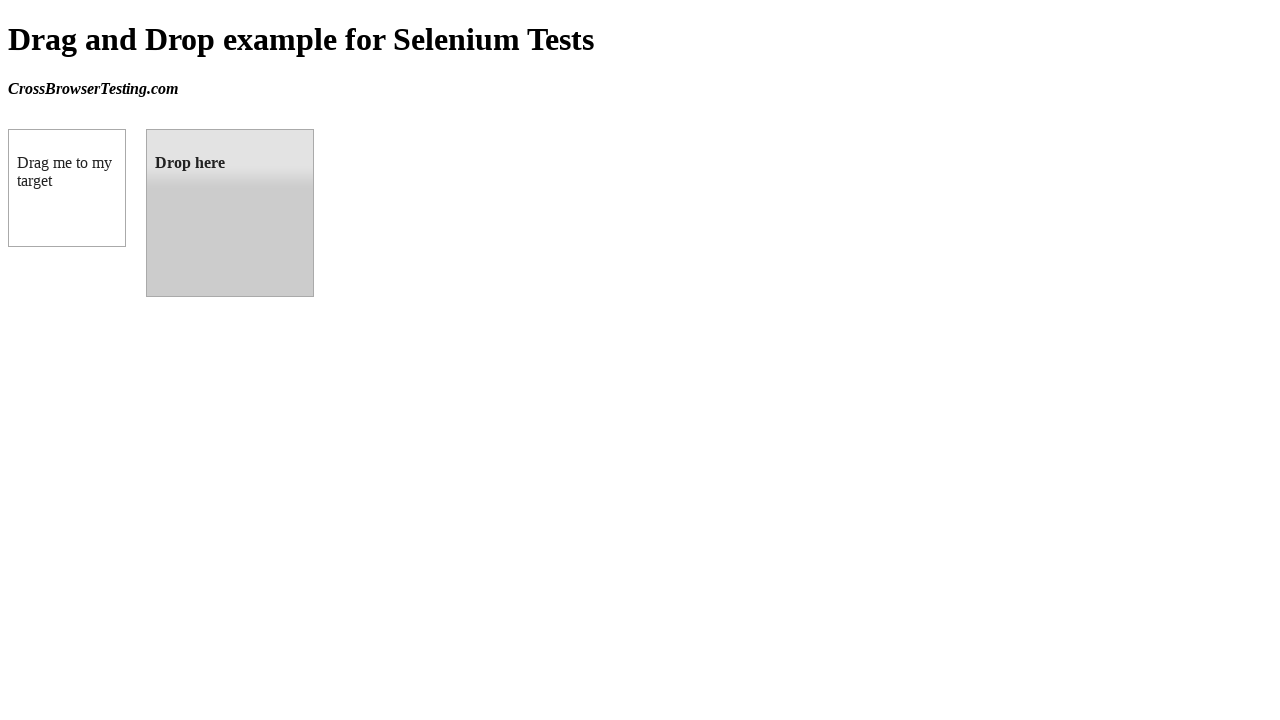

Located target droppable element with id 'droppable'
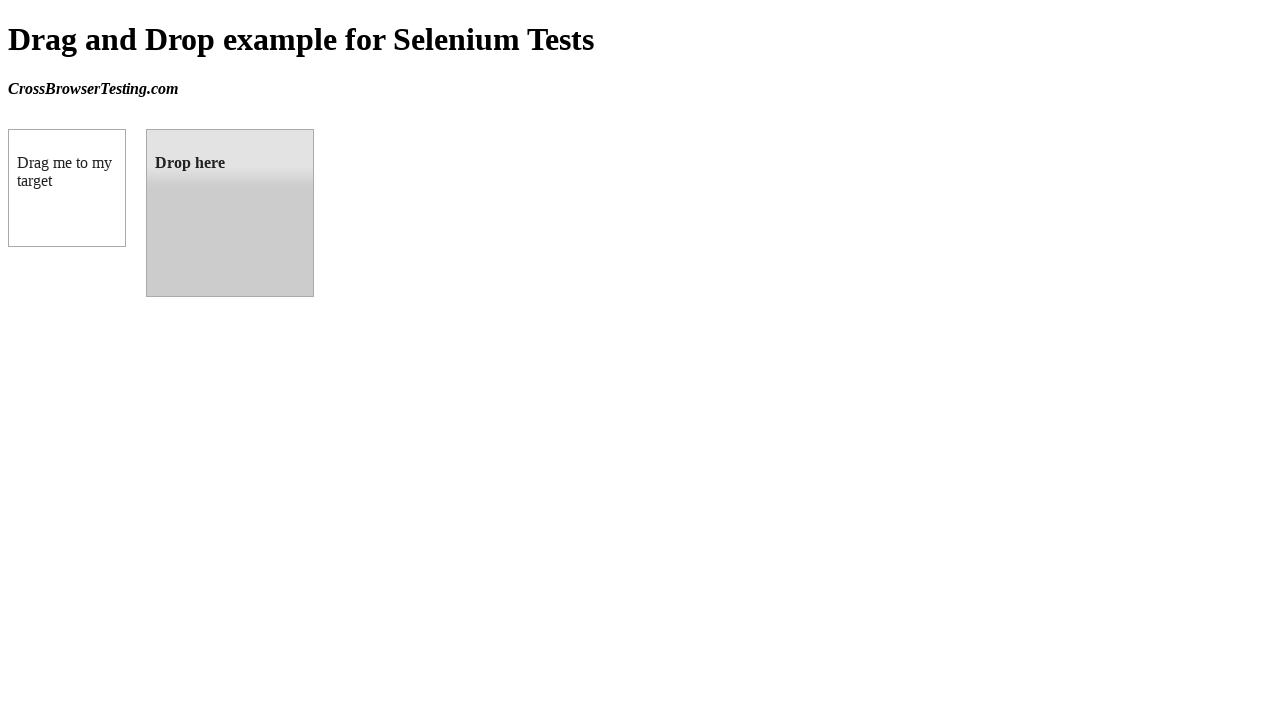

Dragged element from source to target position at (230, 213)
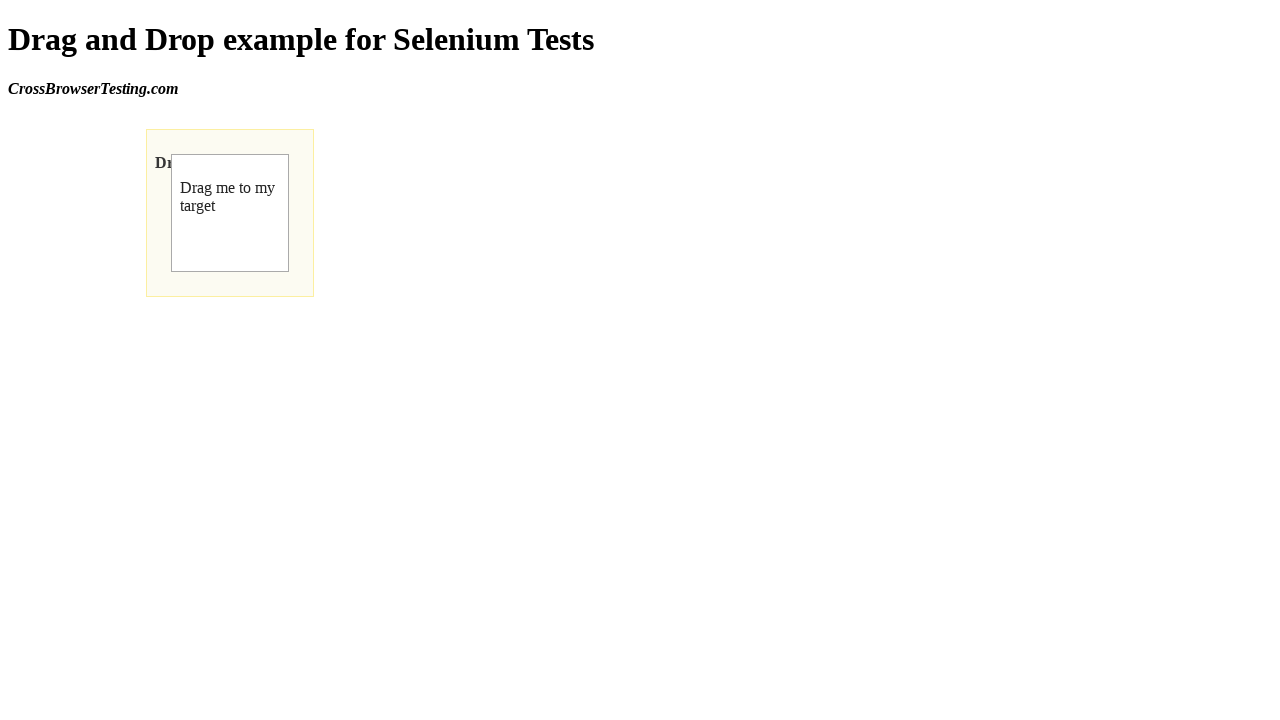

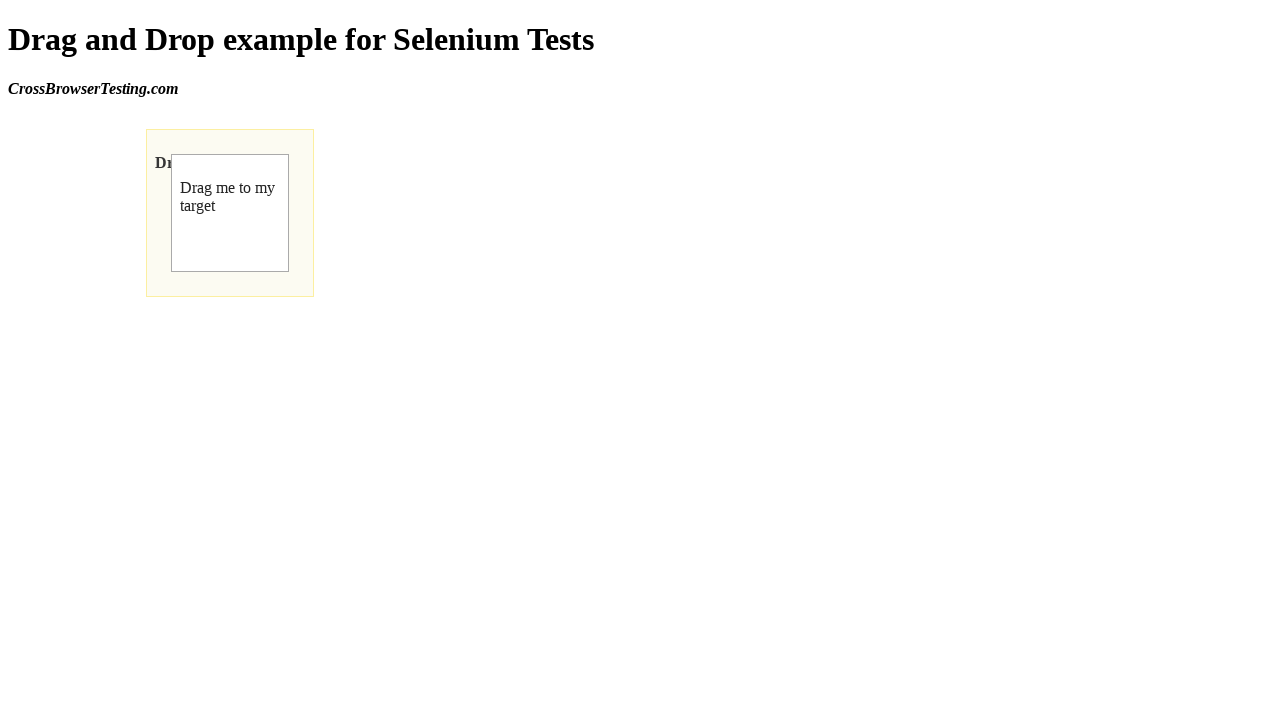